Tests button renaming functionality by entering text in an input field and clicking a button to update its label

Starting URL: http://uitestingplayground.com/textinput

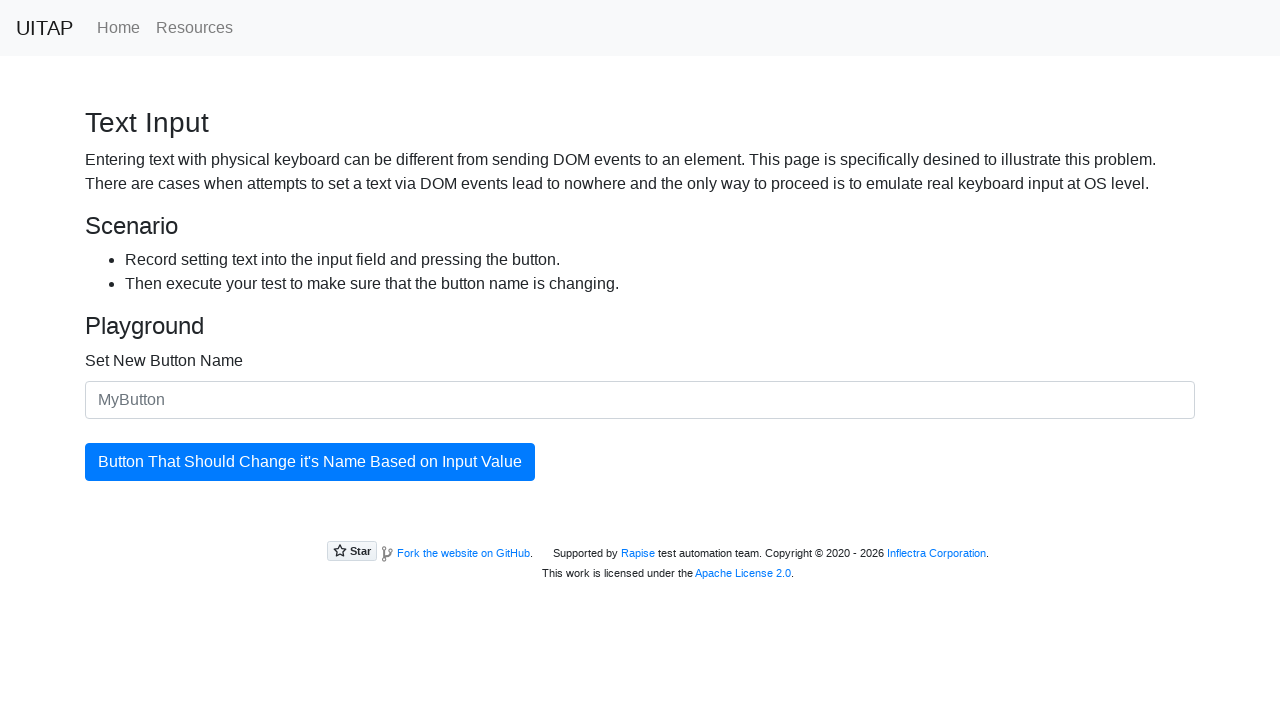

Waited for input field '#newButtonName' to be visible
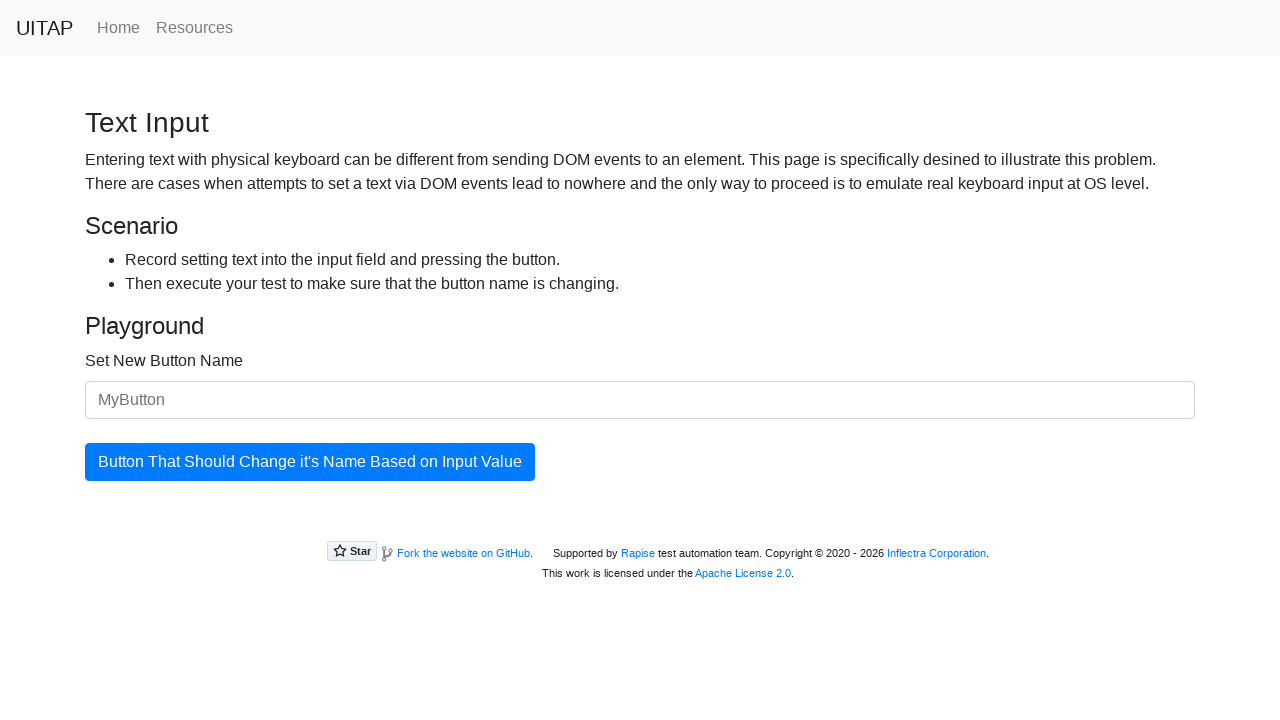

Entered 'SkyPro' in the button name input field on #newButtonName
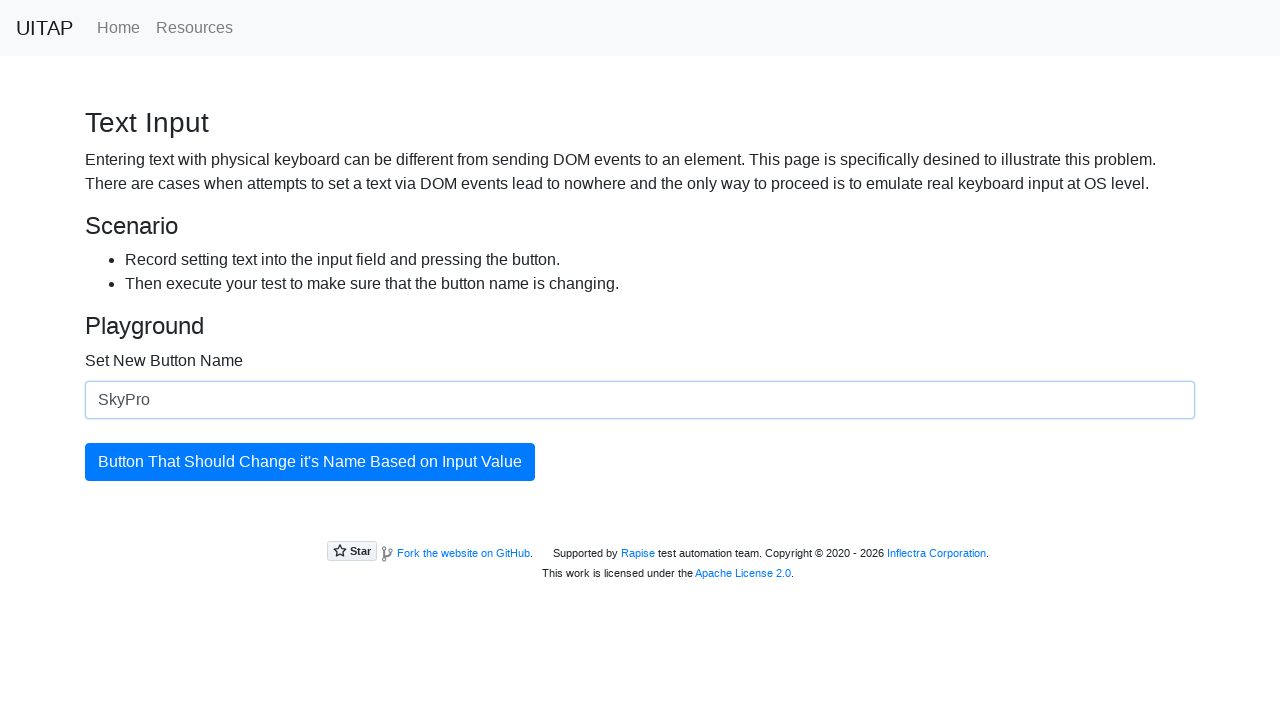

Clicked the button to update its label at (310, 462) on #updatingButton
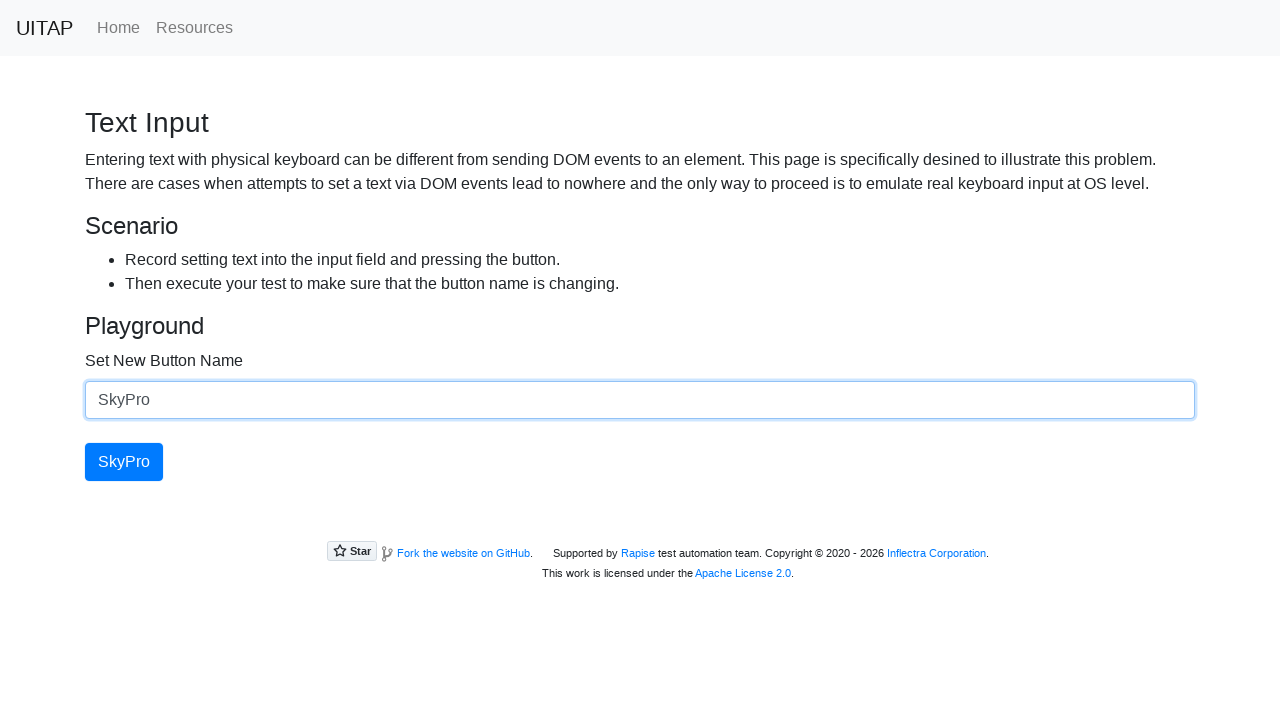

Retrieved updated button text: 'SkyPro'
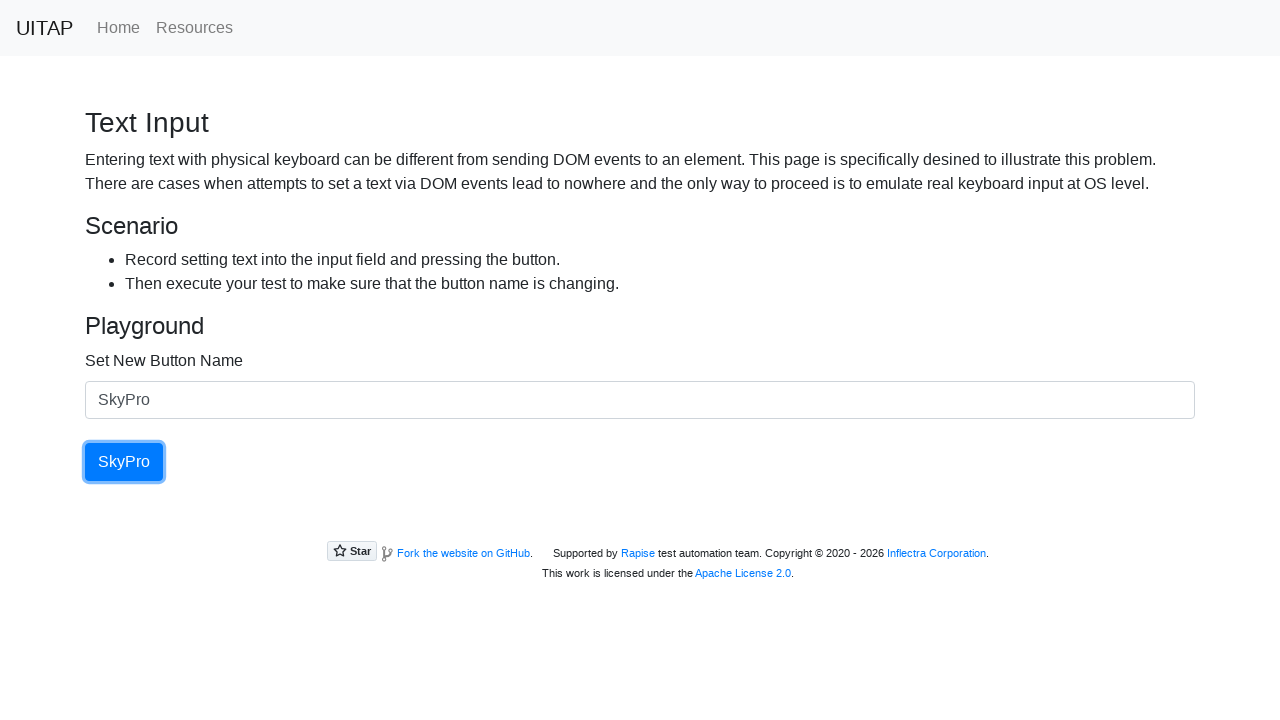

Printed button text to console
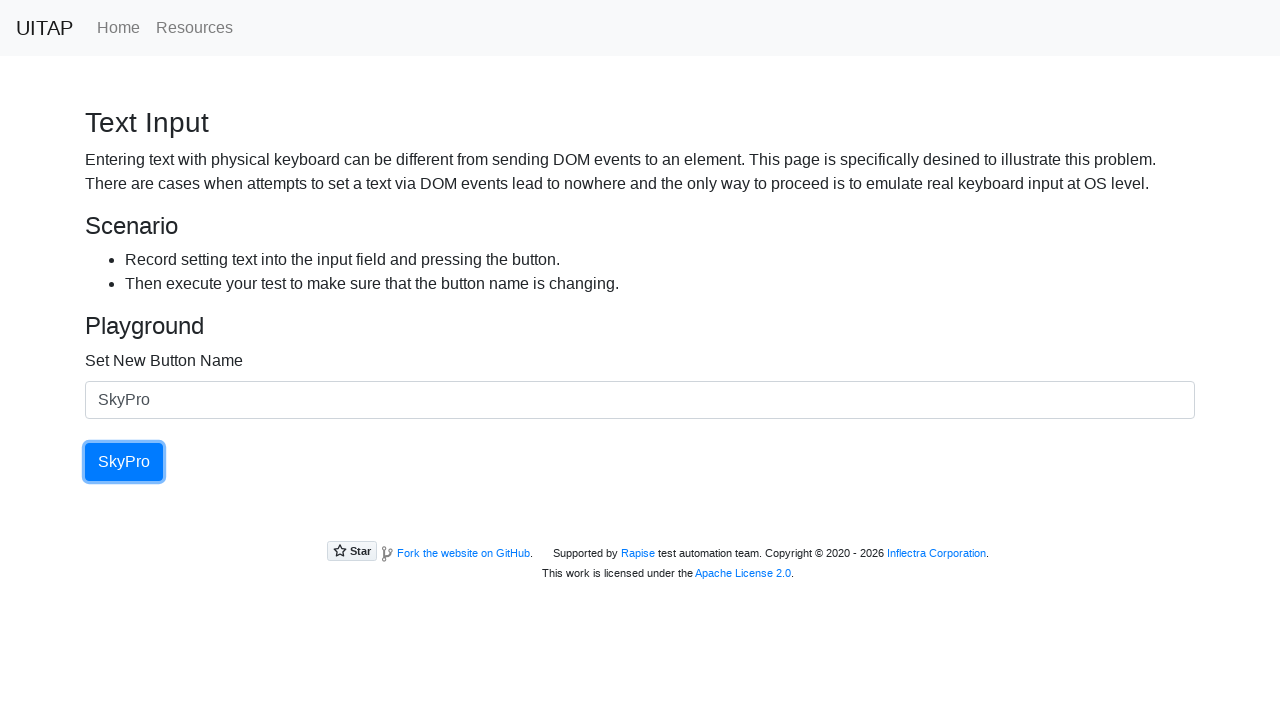

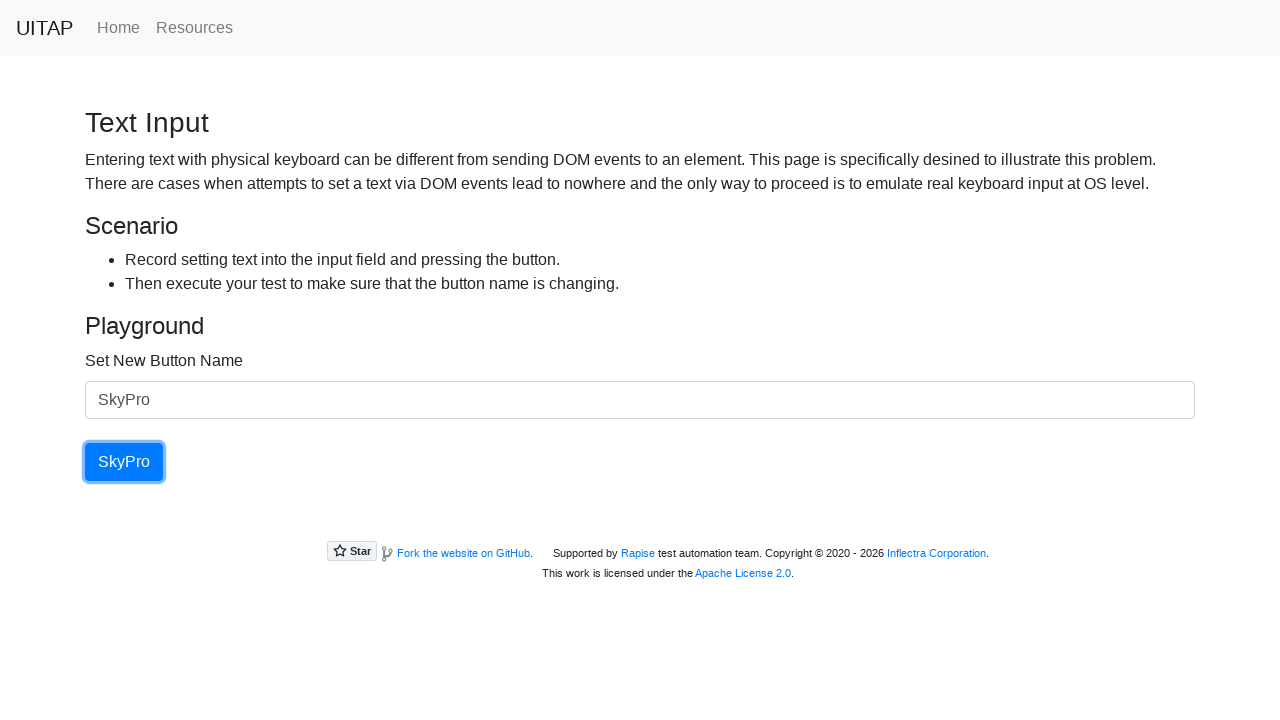